Navigates to iframe practice page and verifies the presence of a heading element

Starting URL: https://practice.cydeo.com/iframe

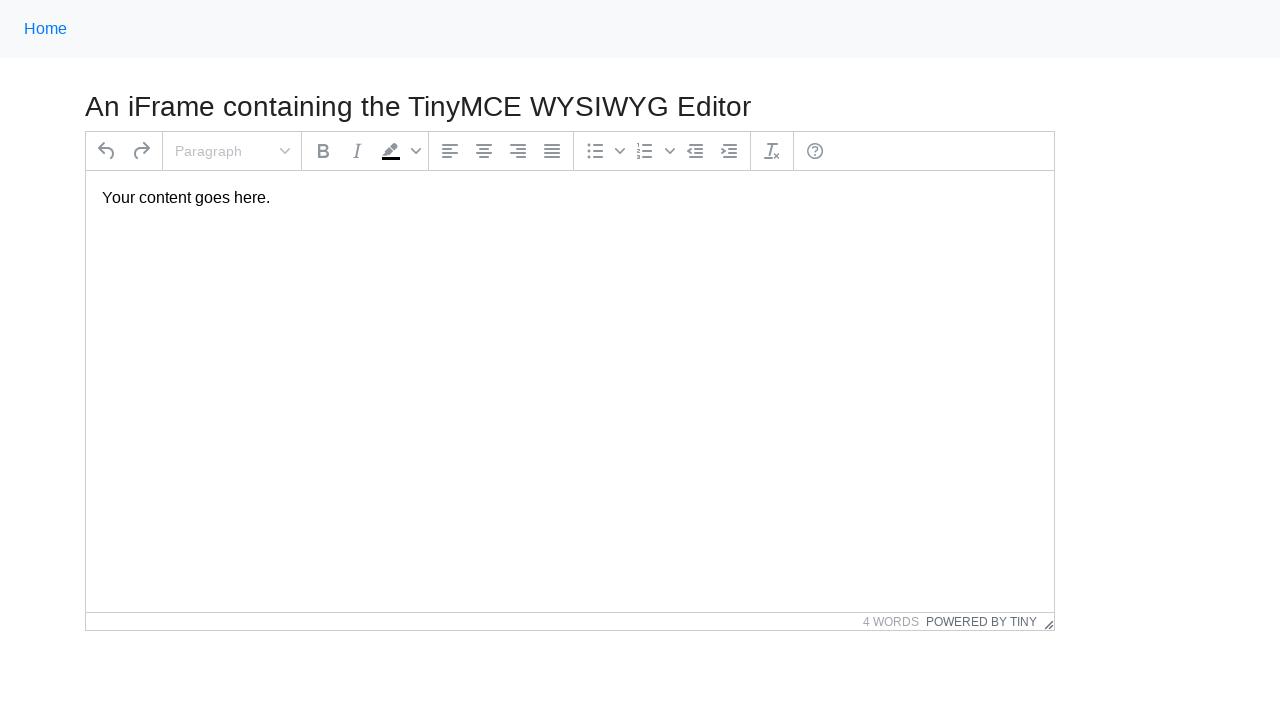

Navigated to iframe practice page
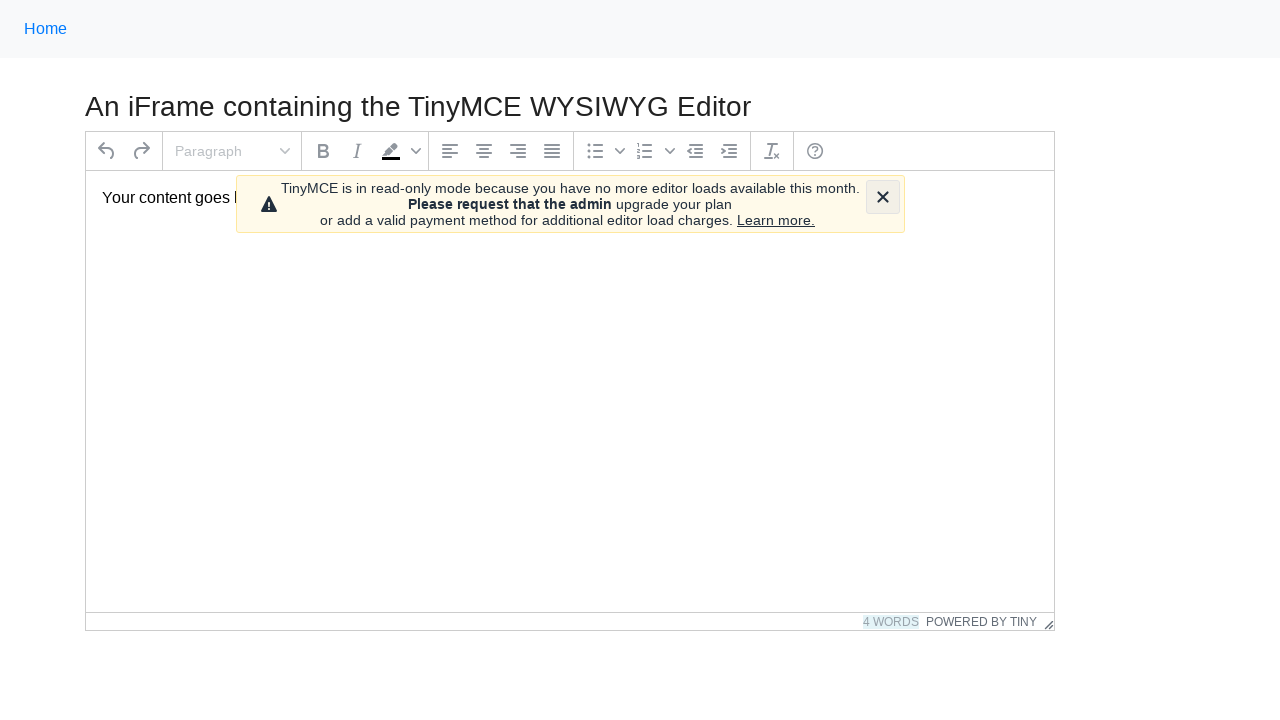

Heading element loaded in iframe
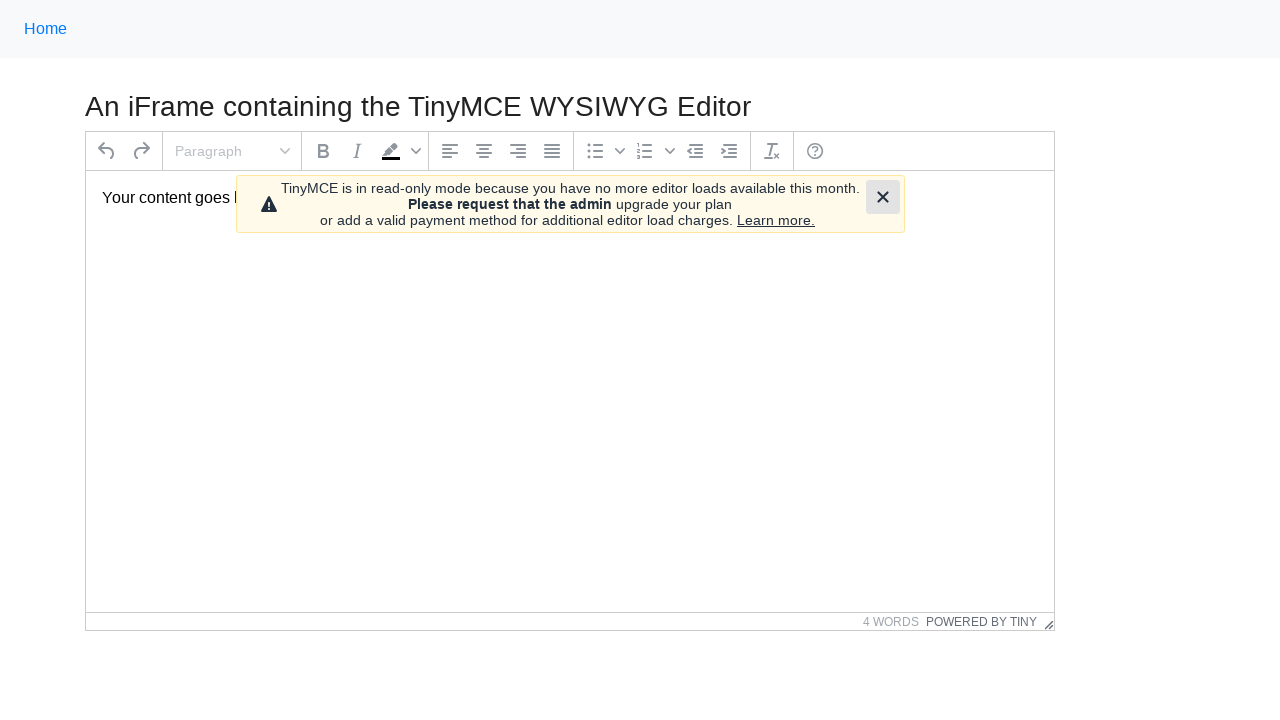

Retrieved heading text: An iFrame containing the TinyMCE WYSIWYG Editor
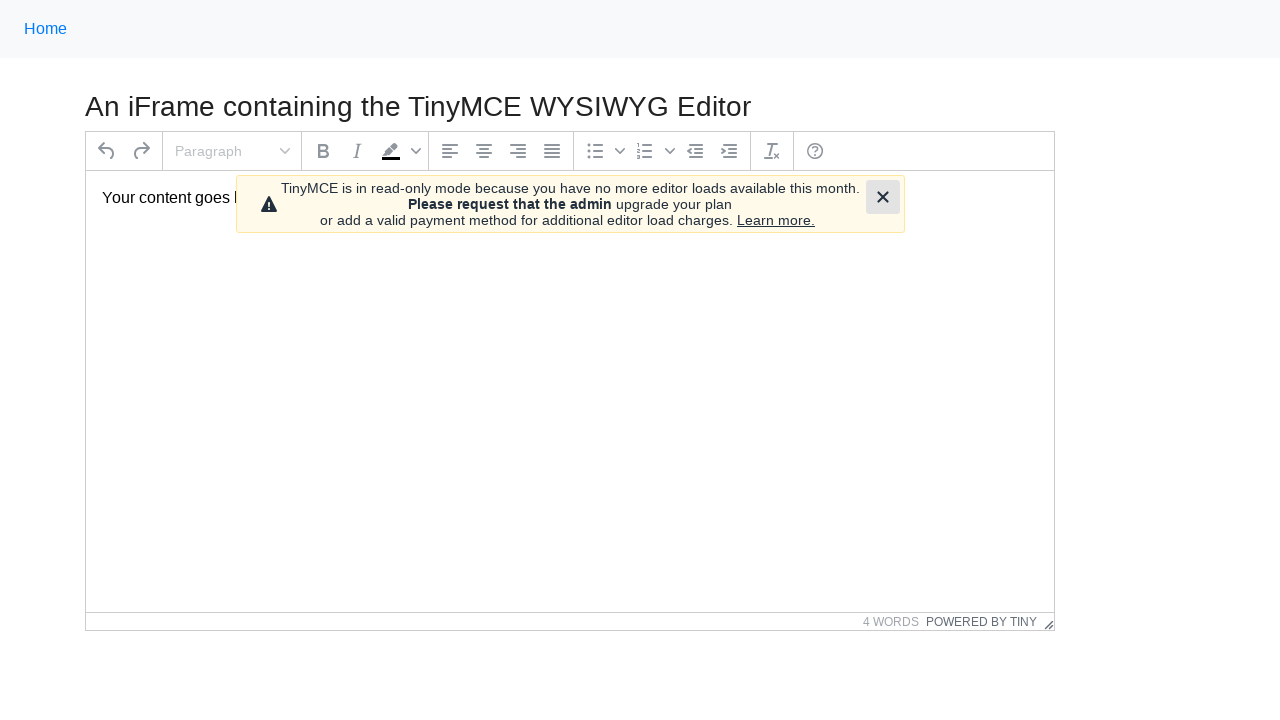

Printed heading text to console
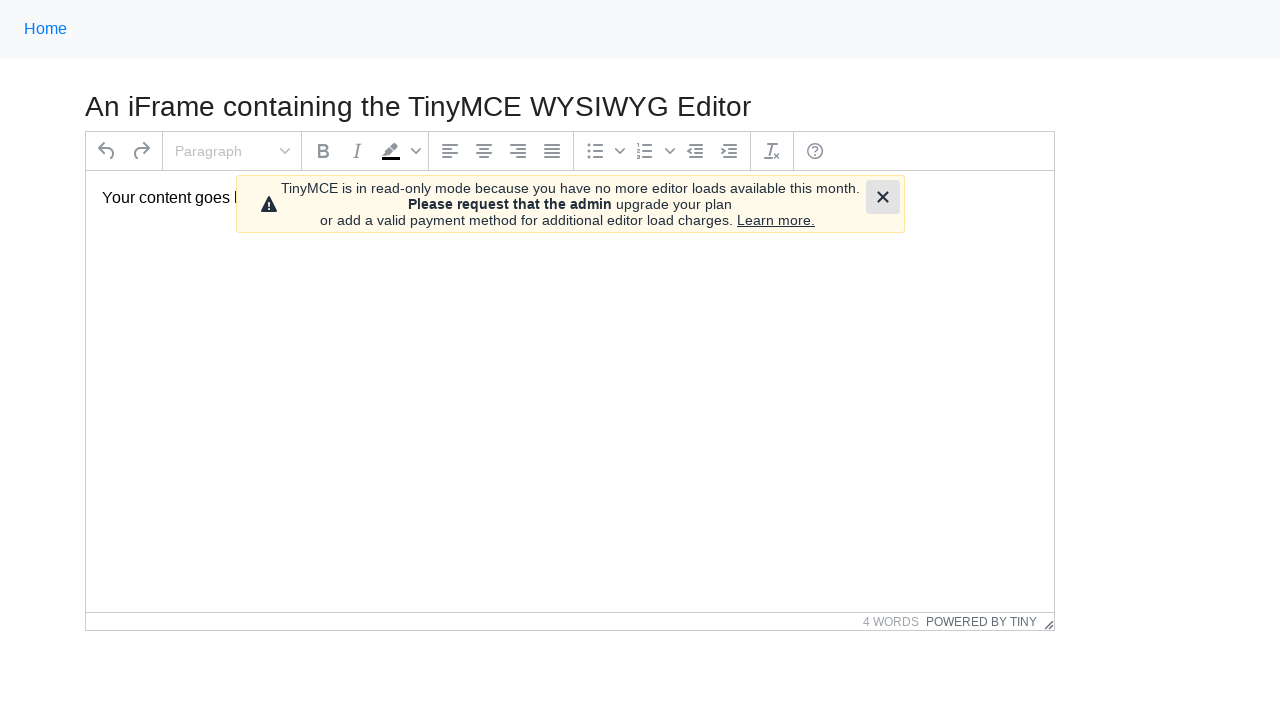

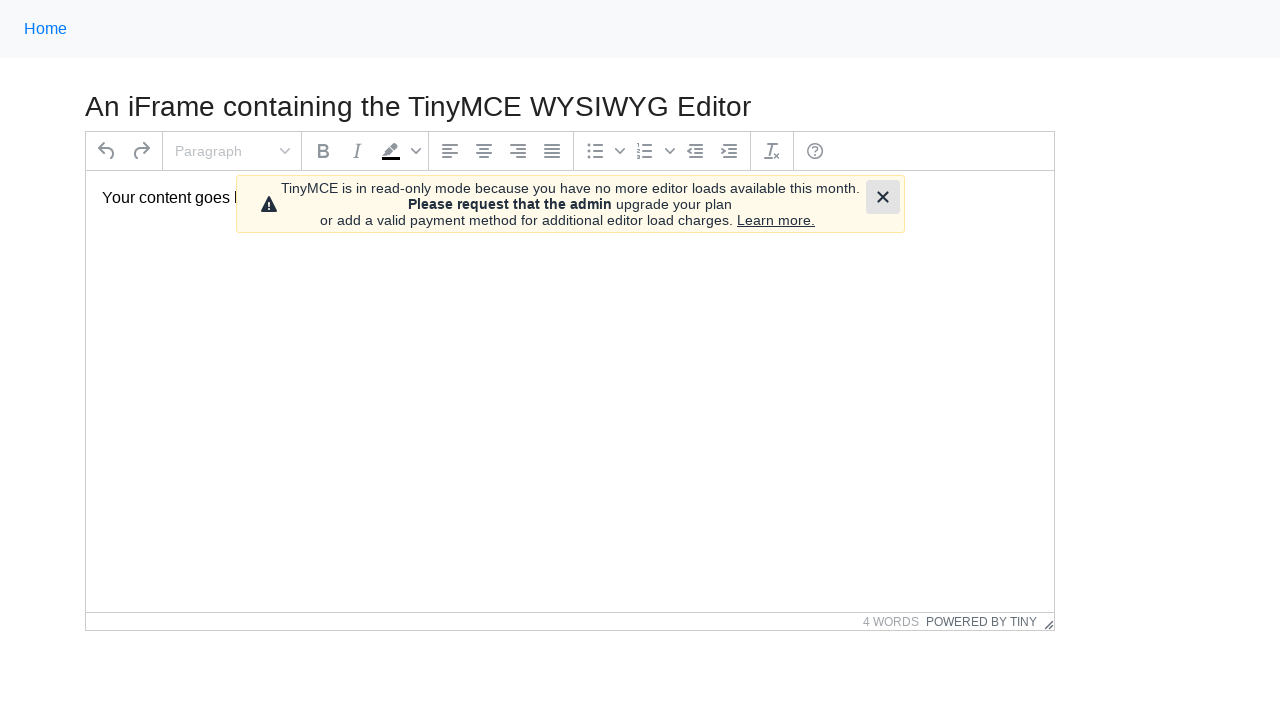